Tests a text box form by filling in user name, email, current address, and permanent address fields, then submitting the form and verifying the output

Starting URL: https://demoqa.com/text-box

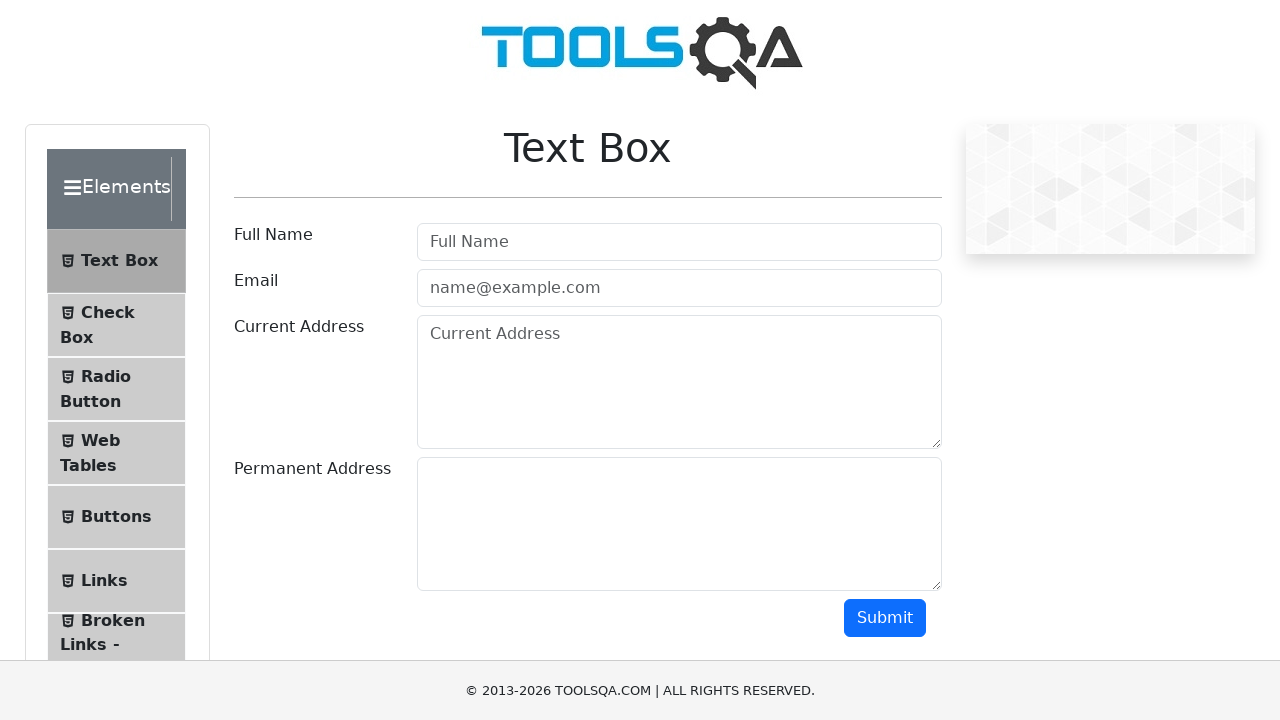

Filled user name field with 'Dhoni' on #userName
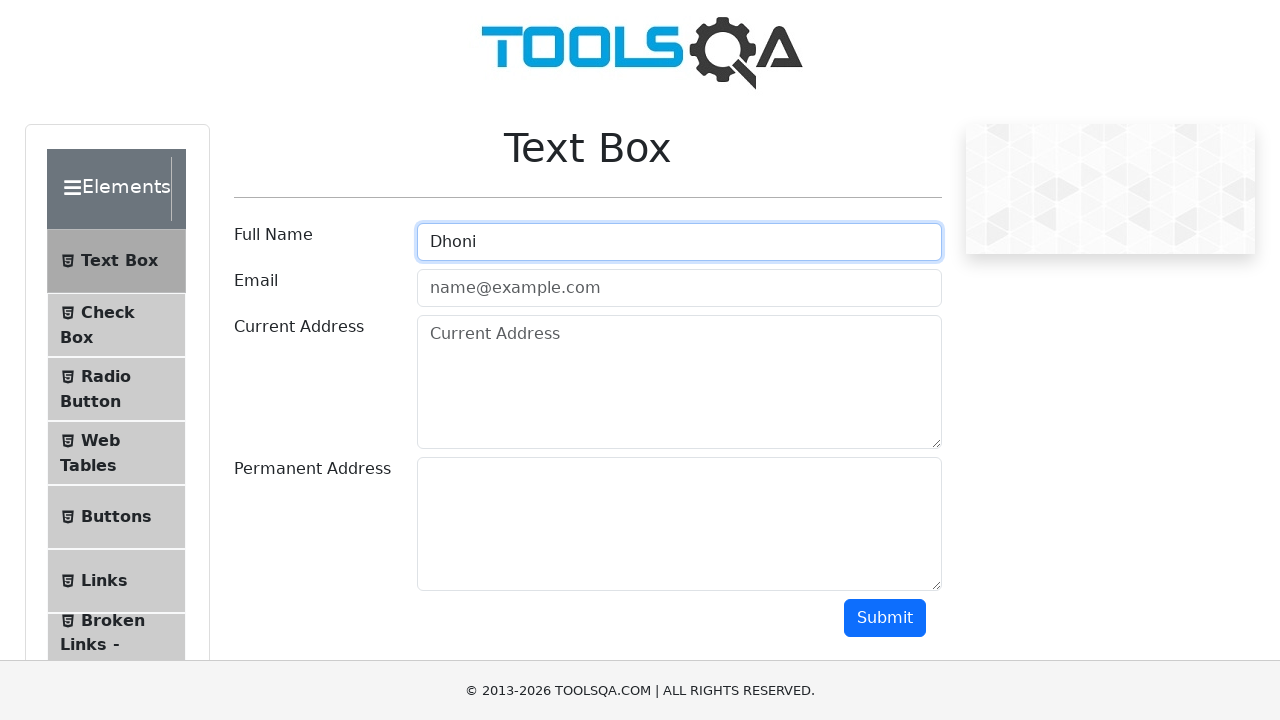

Filled user email field with 'Dhoni@gmail.com' on #userEmail
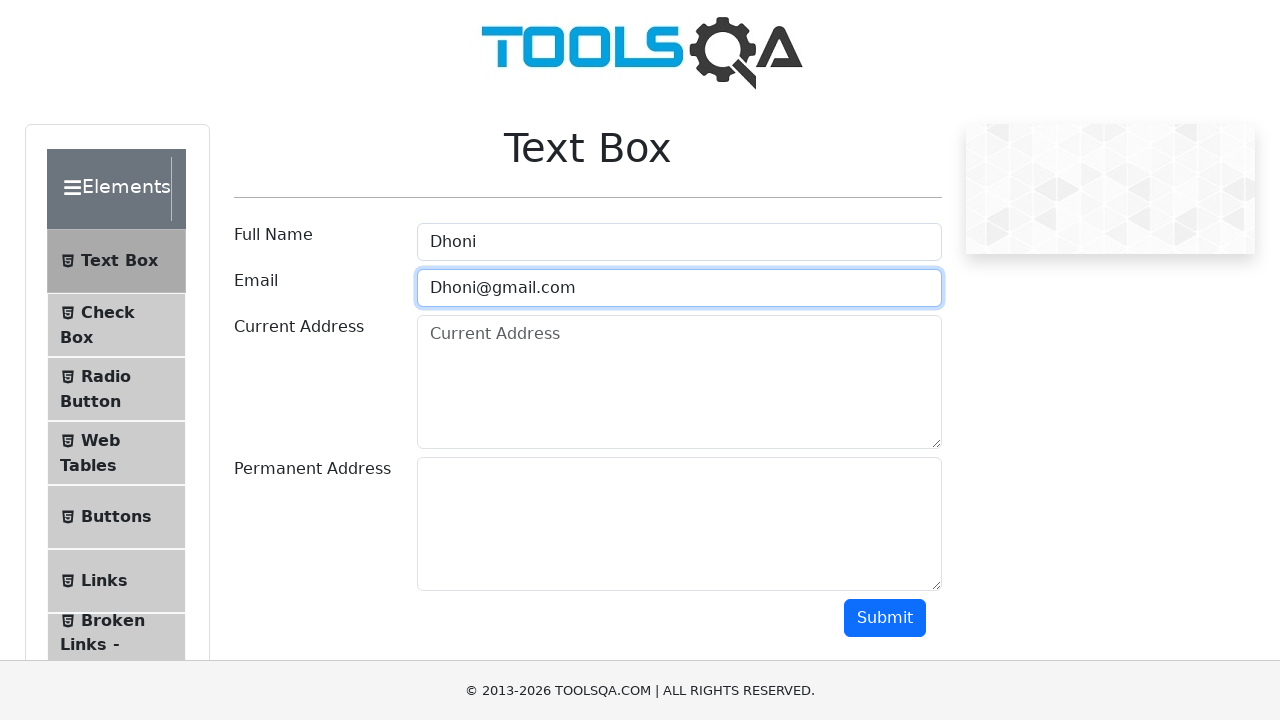

Filled current address field with 'CAddress' on #currentAddress
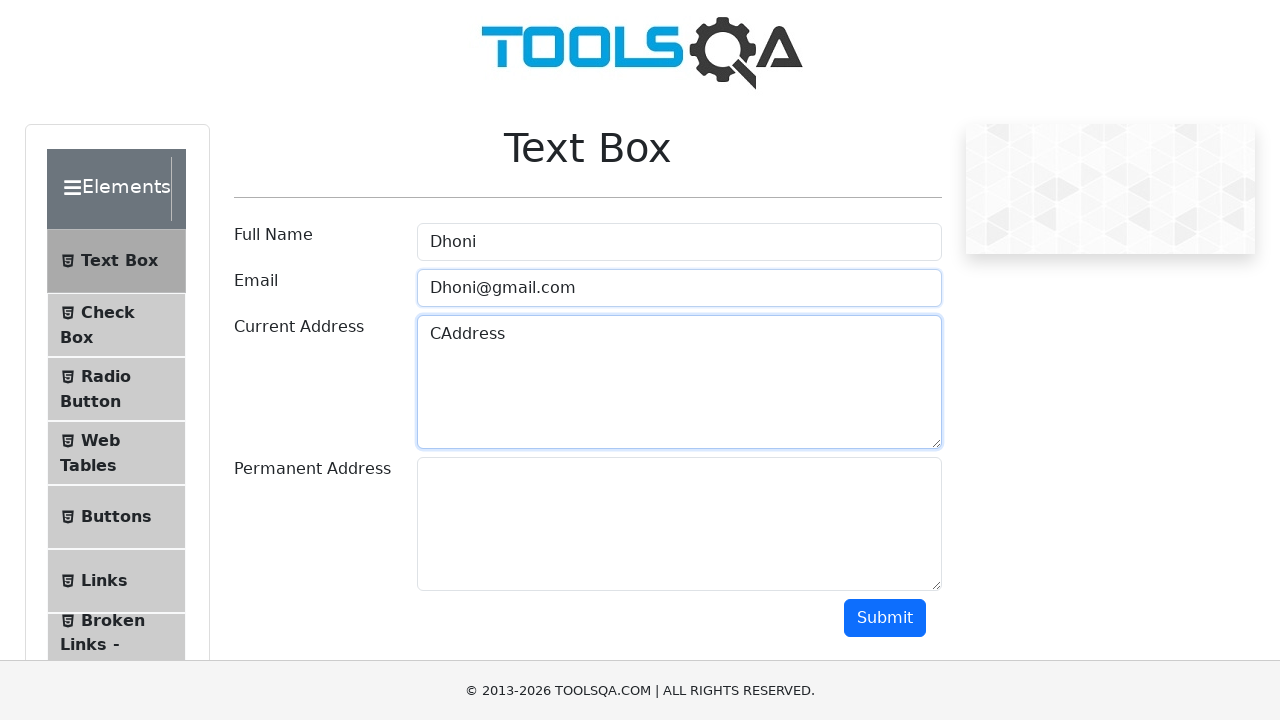

Filled permanent address field with 'pAddress' on #permanentAddress
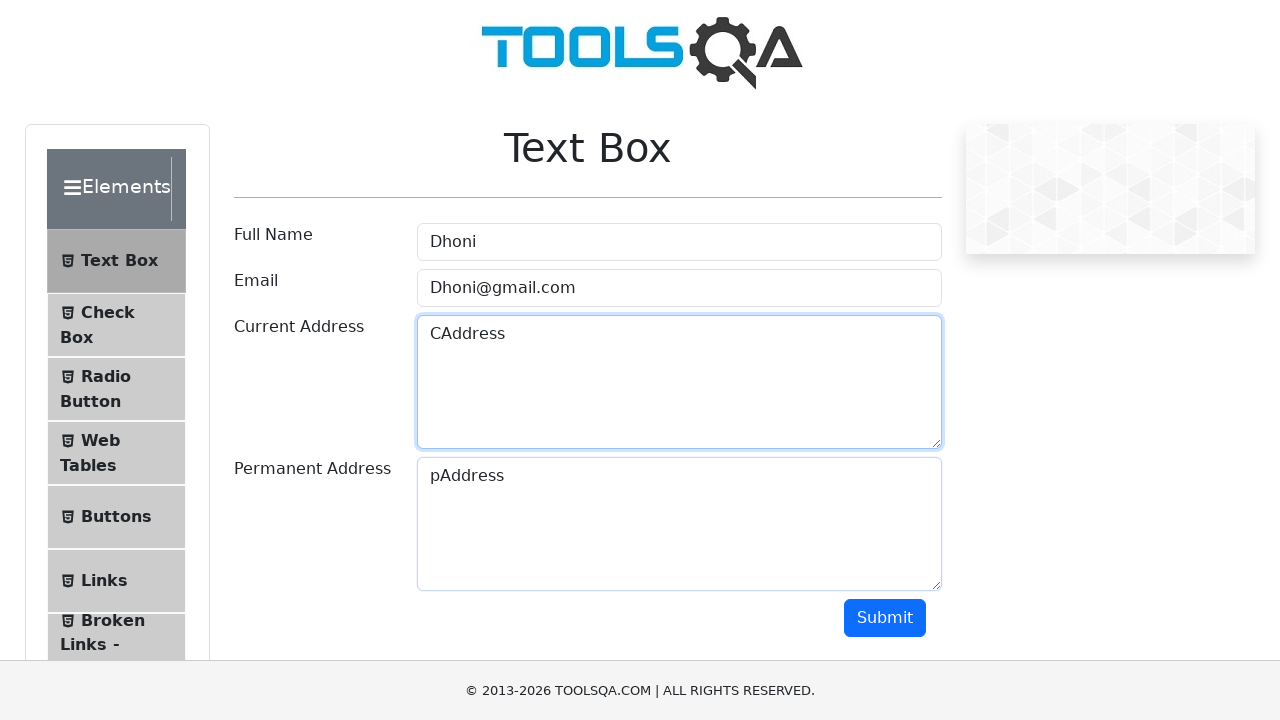

Clicked submit button to submit form at (885, 618) on #submit
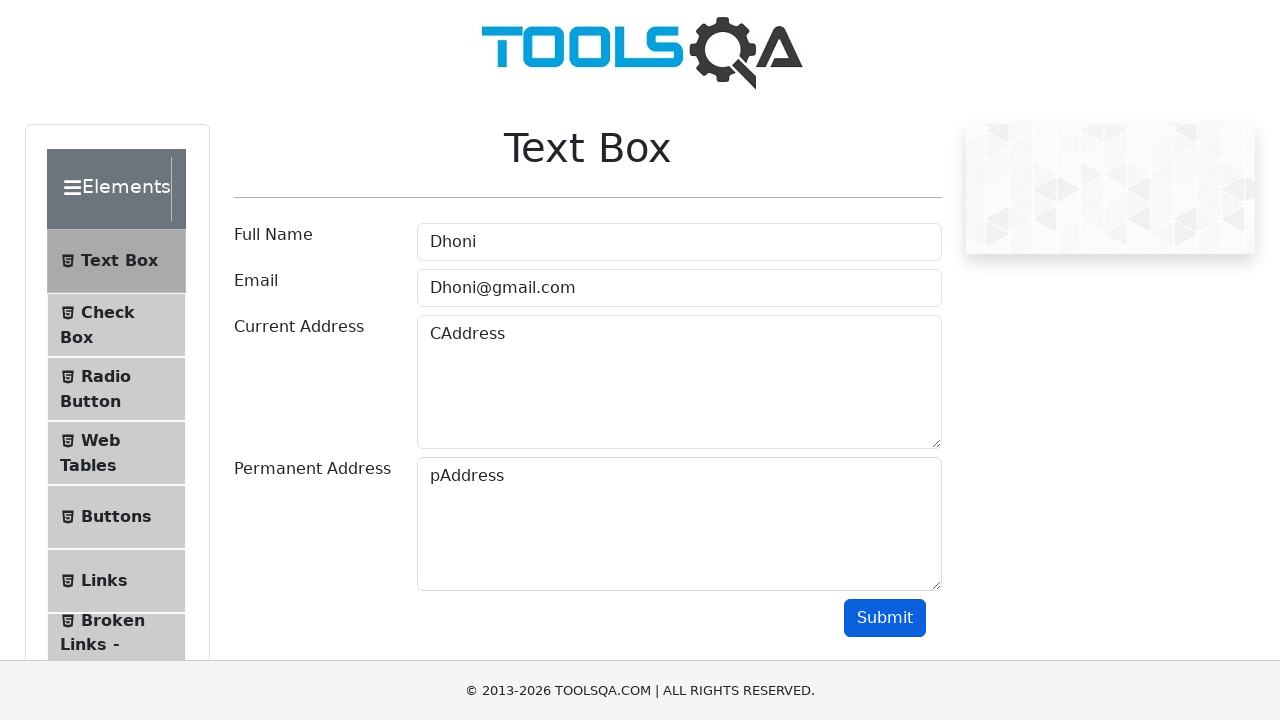

Form output loaded and name field appeared
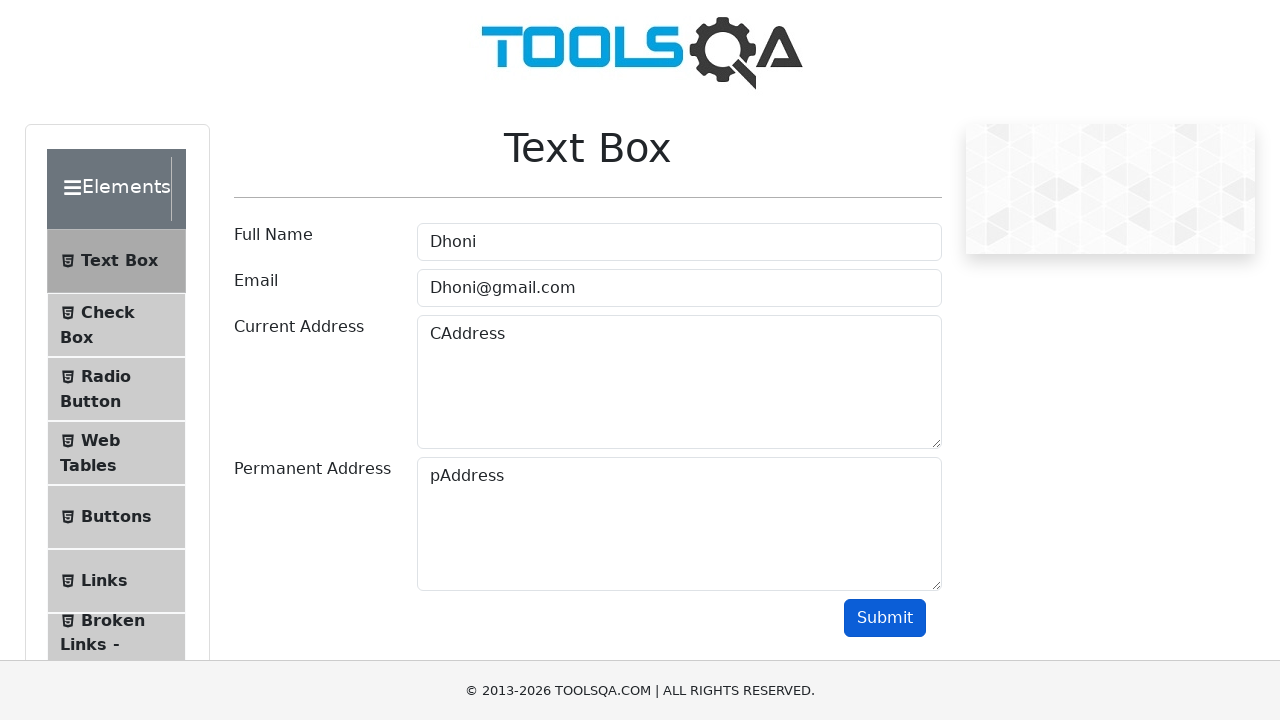

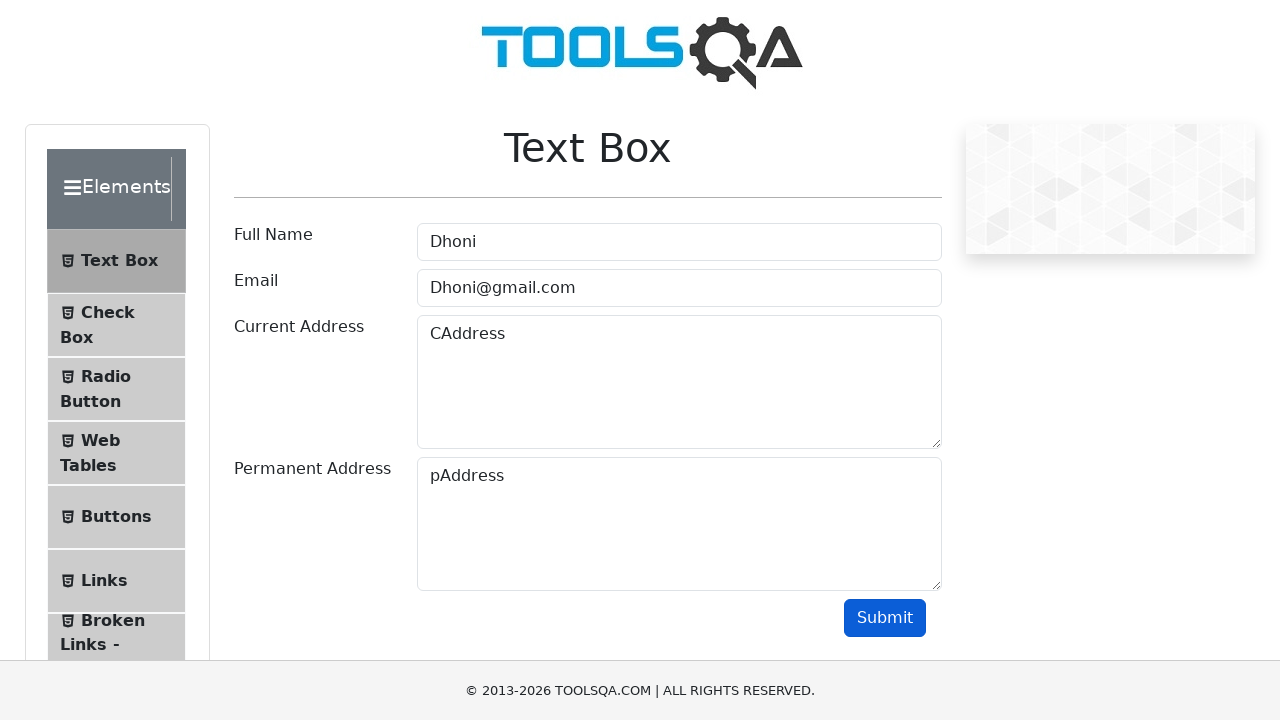